Tests dropdown menu functionality by clicking a dropdown button and then clicking the Flipkart link option

Starting URL: https://omayo.blogspot.com/

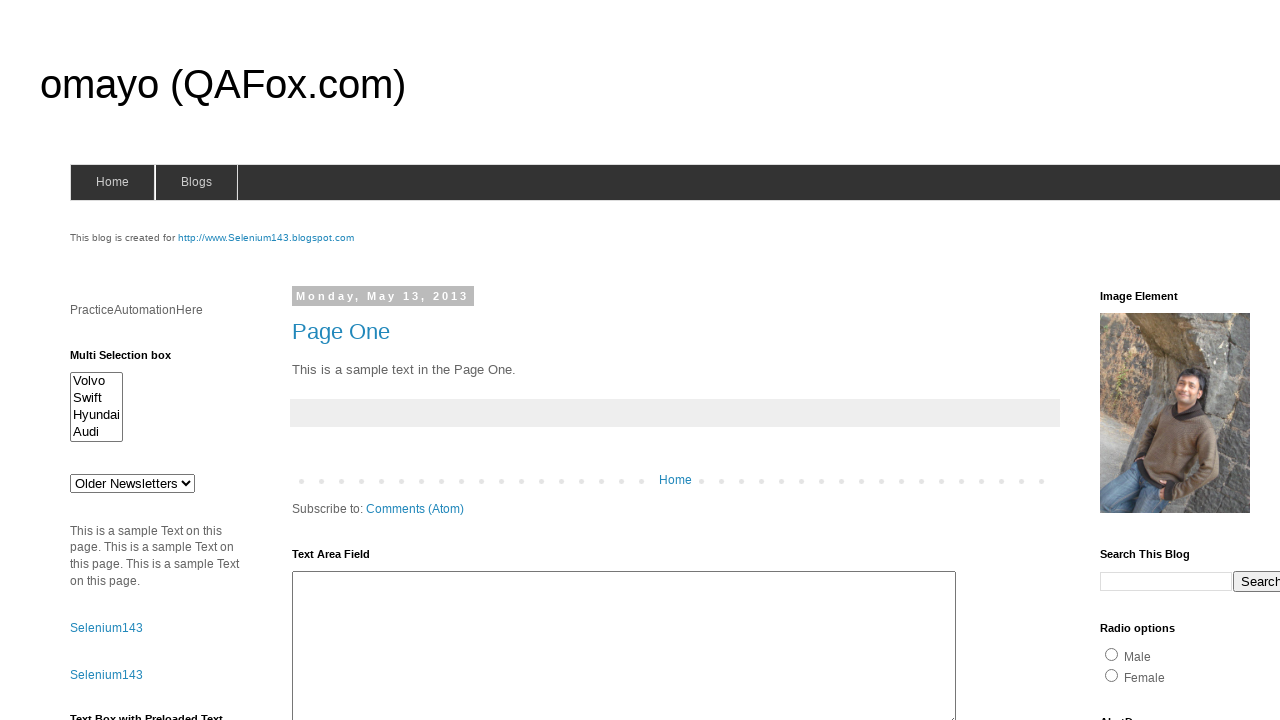

Clicked the Dropdown button at (1227, 360) on xpath=//button[text()='Dropdown']
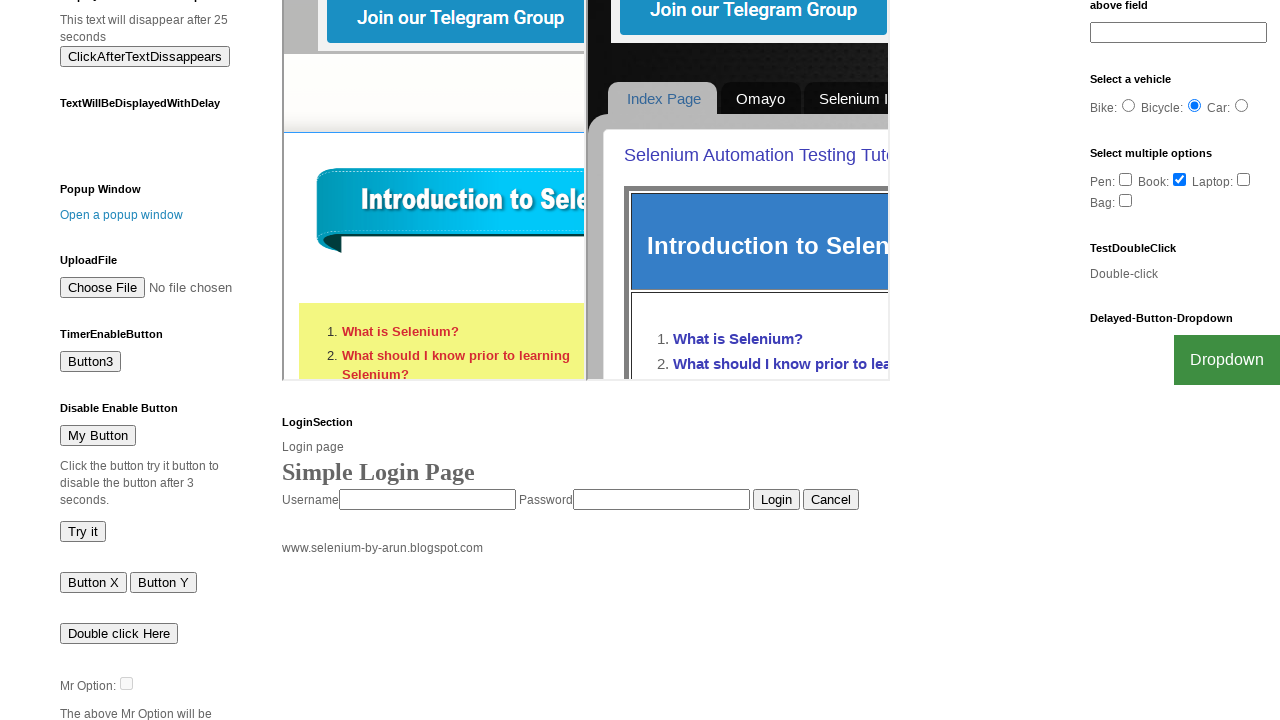

Clicked the Flipkart link in the dropdown menu at (1200, 700) on xpath=//a[text()='Flipkart']
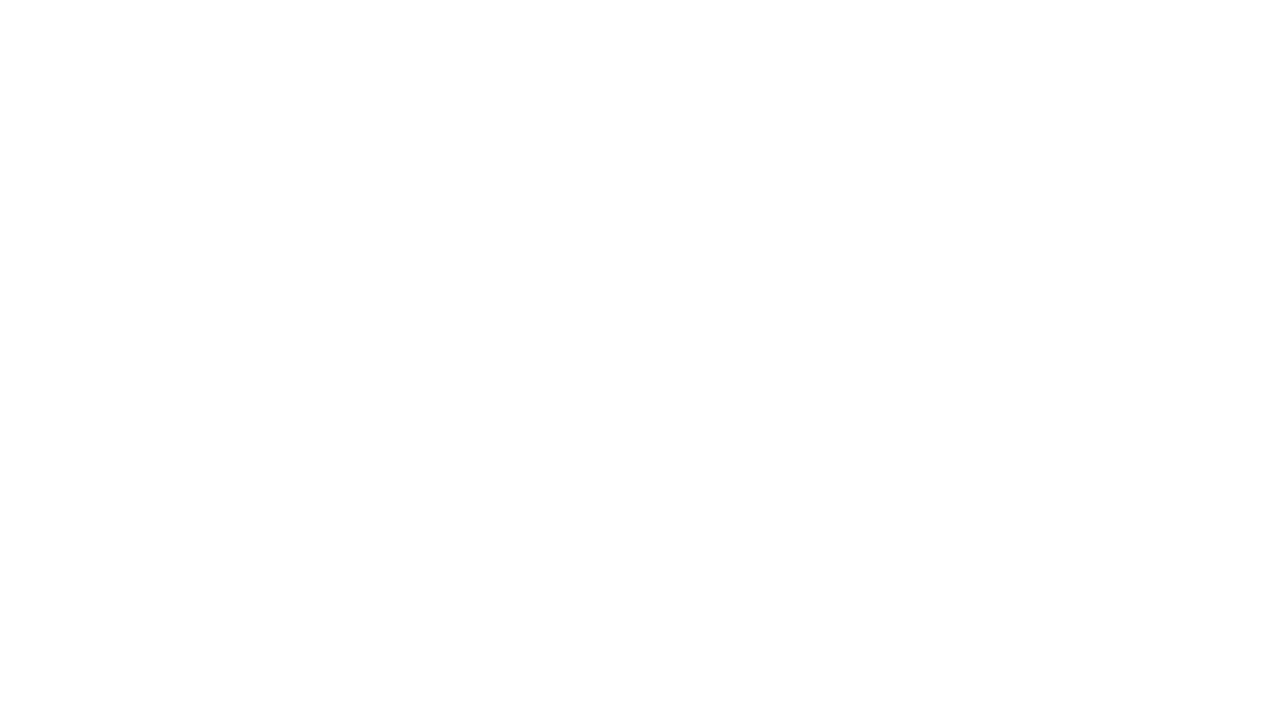

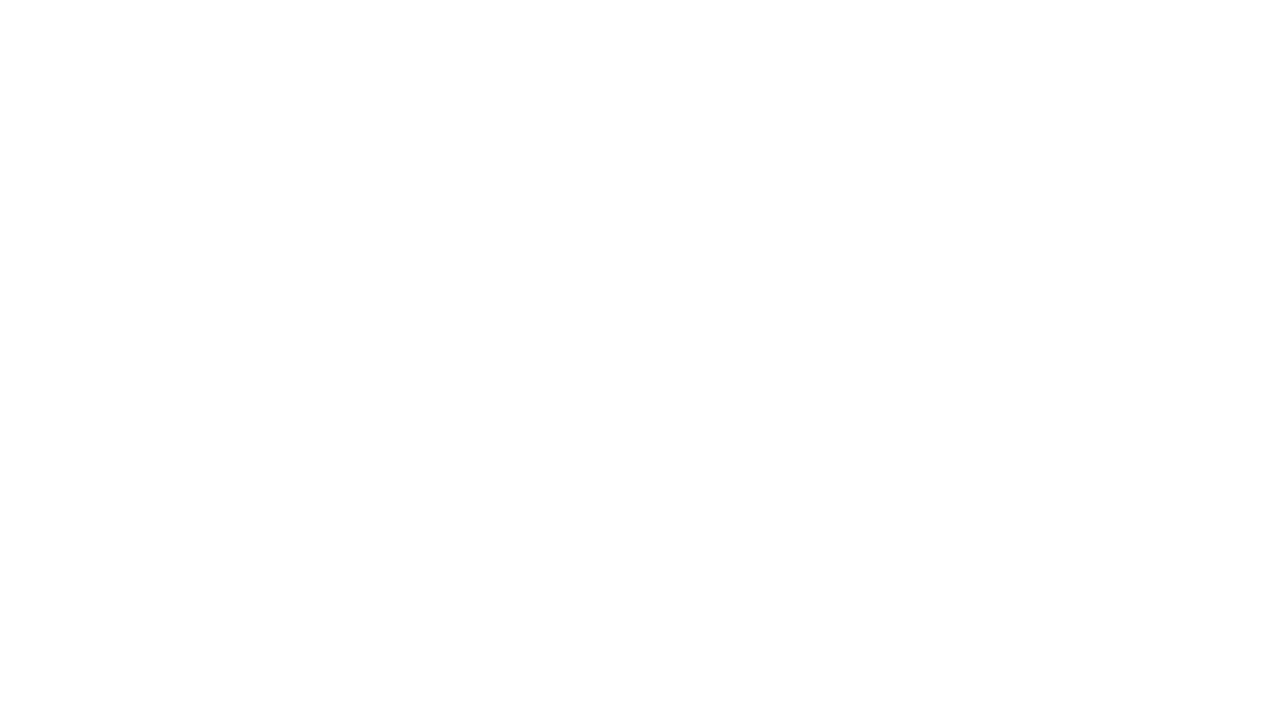